Tests registration form by filling required fields (first name, last name, email) and verifying successful registration message

Starting URL: http://suninjuly.github.io/registration1.html

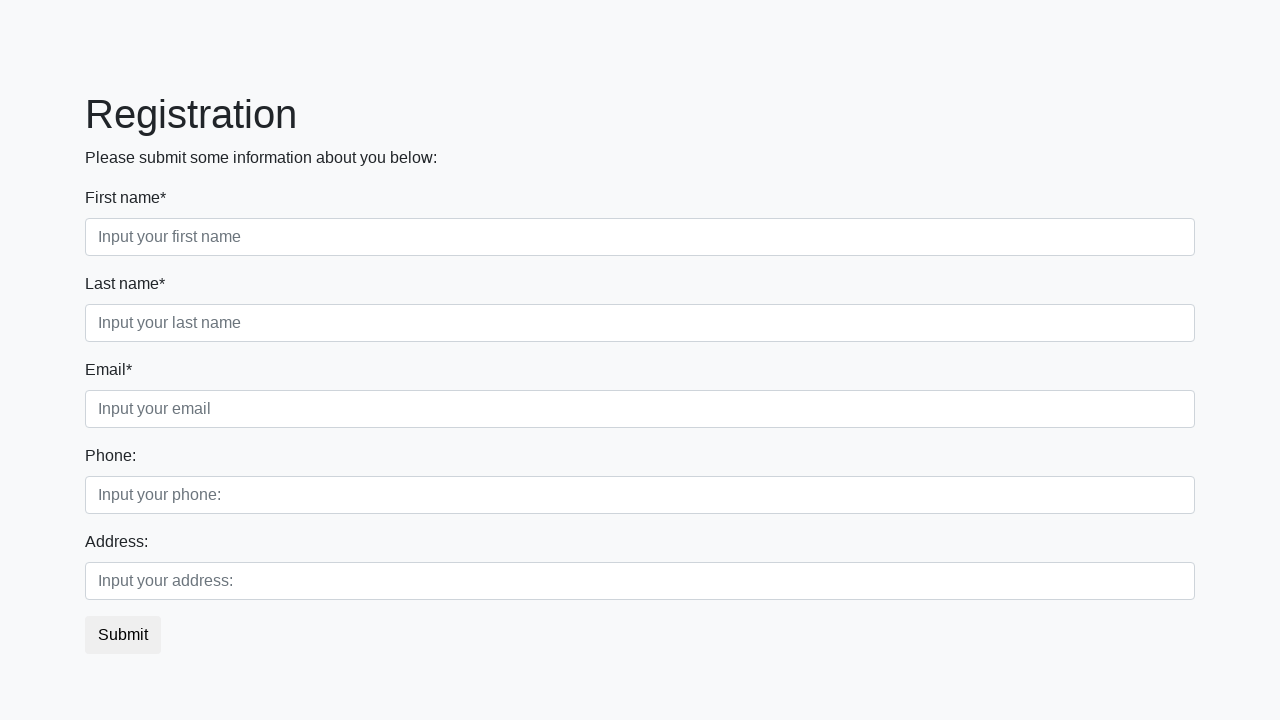

Navigated to registration form page
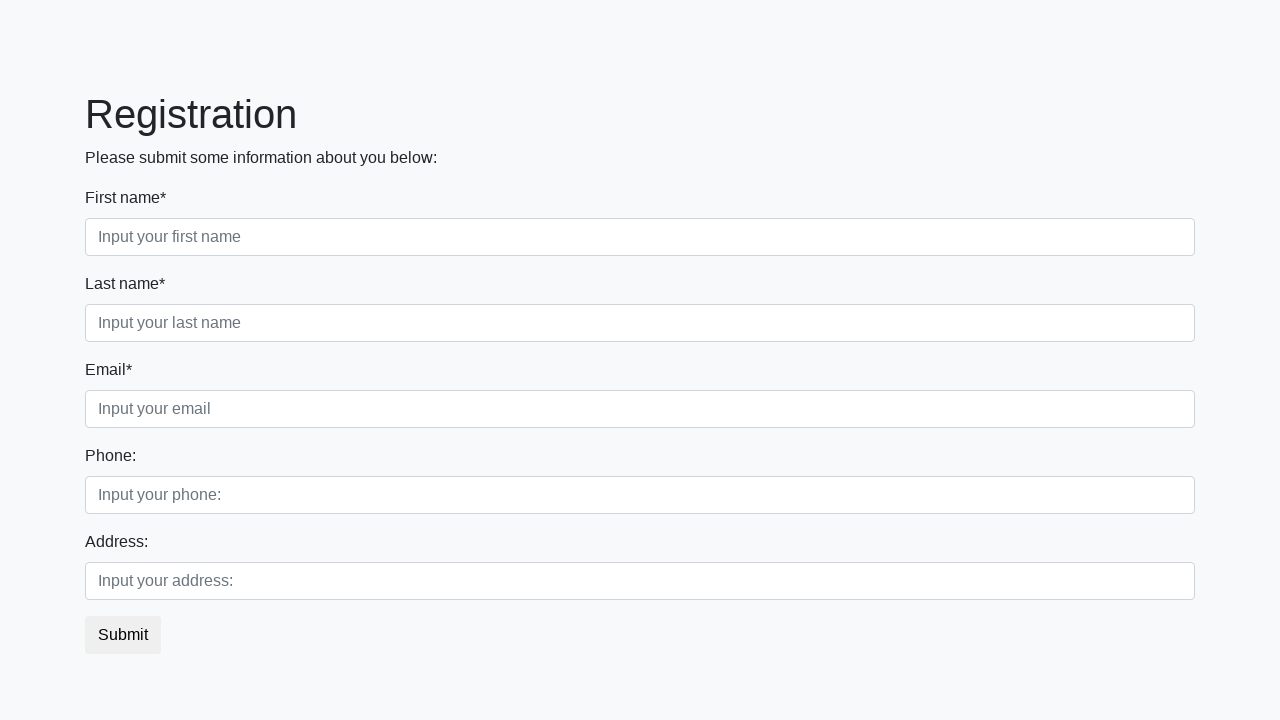

Filled first name field with 'Ivan' on .form-control.first[required]
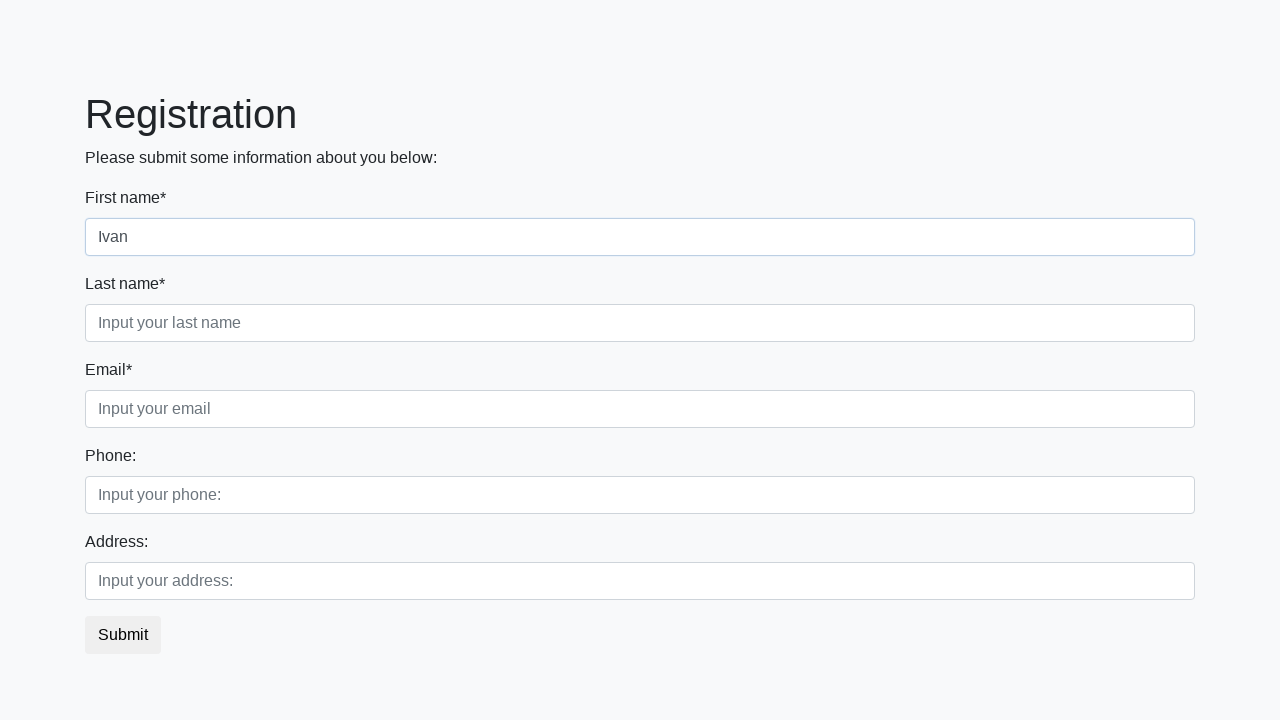

Filled last name field with 'Petrov' on .form-control.second[required]
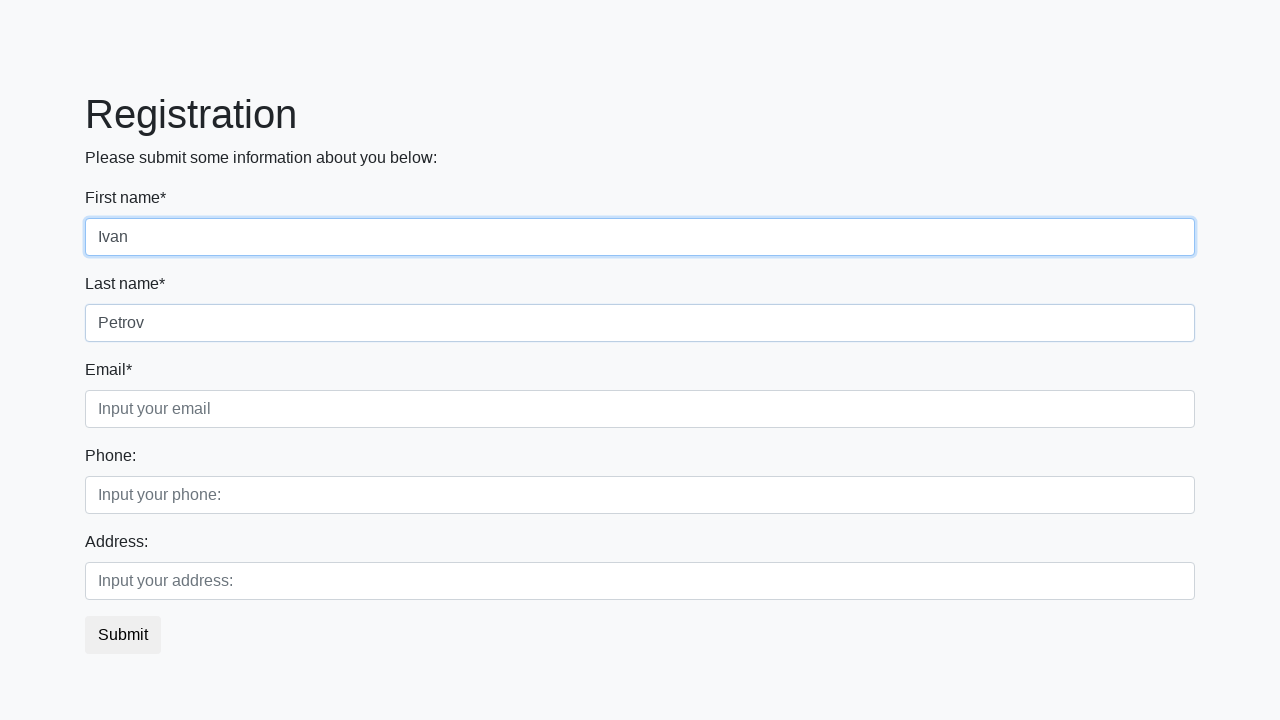

Filled email field with 'PI@email.ru' on .form-control.third[required]
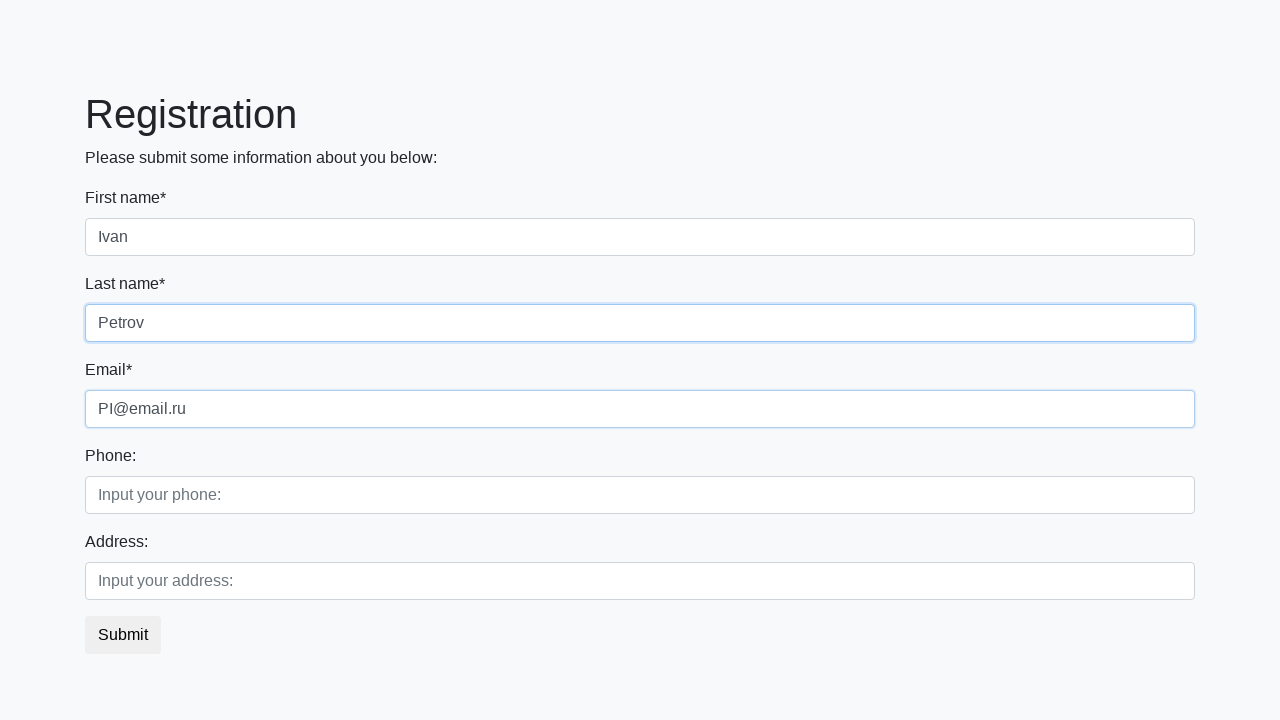

Clicked registration submit button at (123, 635) on button.btn
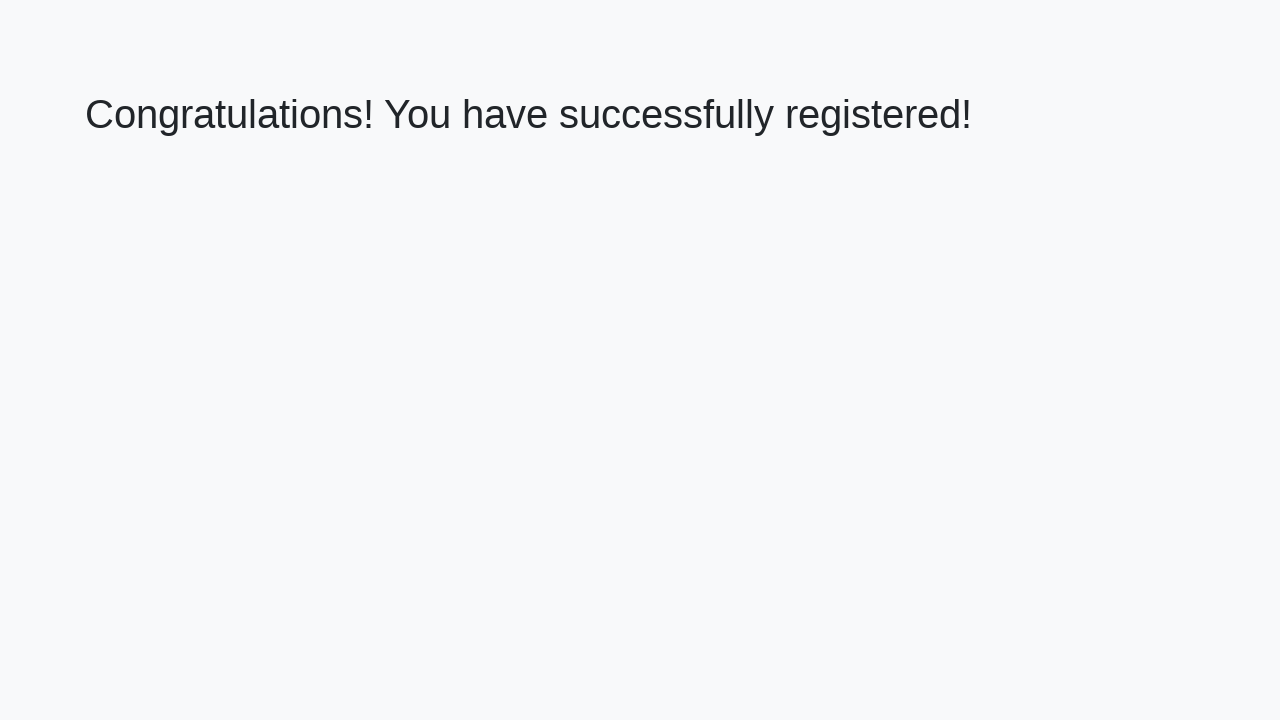

Success message heading loaded
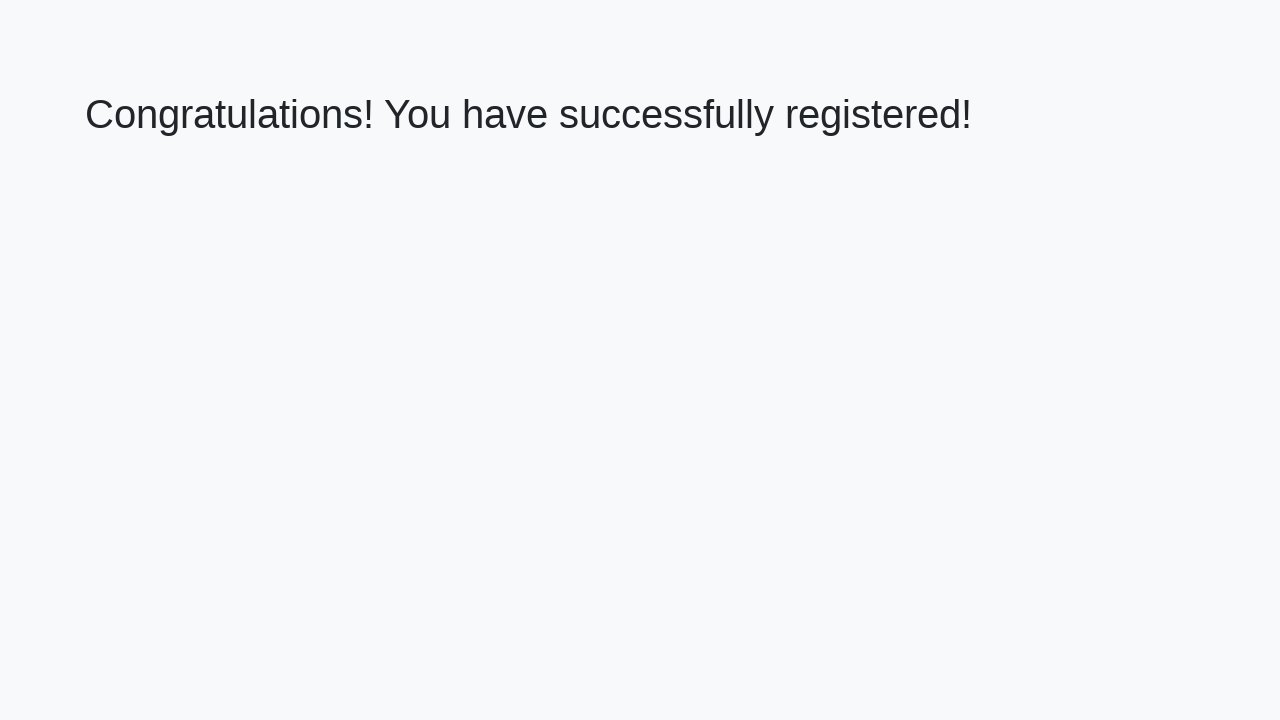

Retrieved success message text: 'Congratulations! You have successfully registered!'
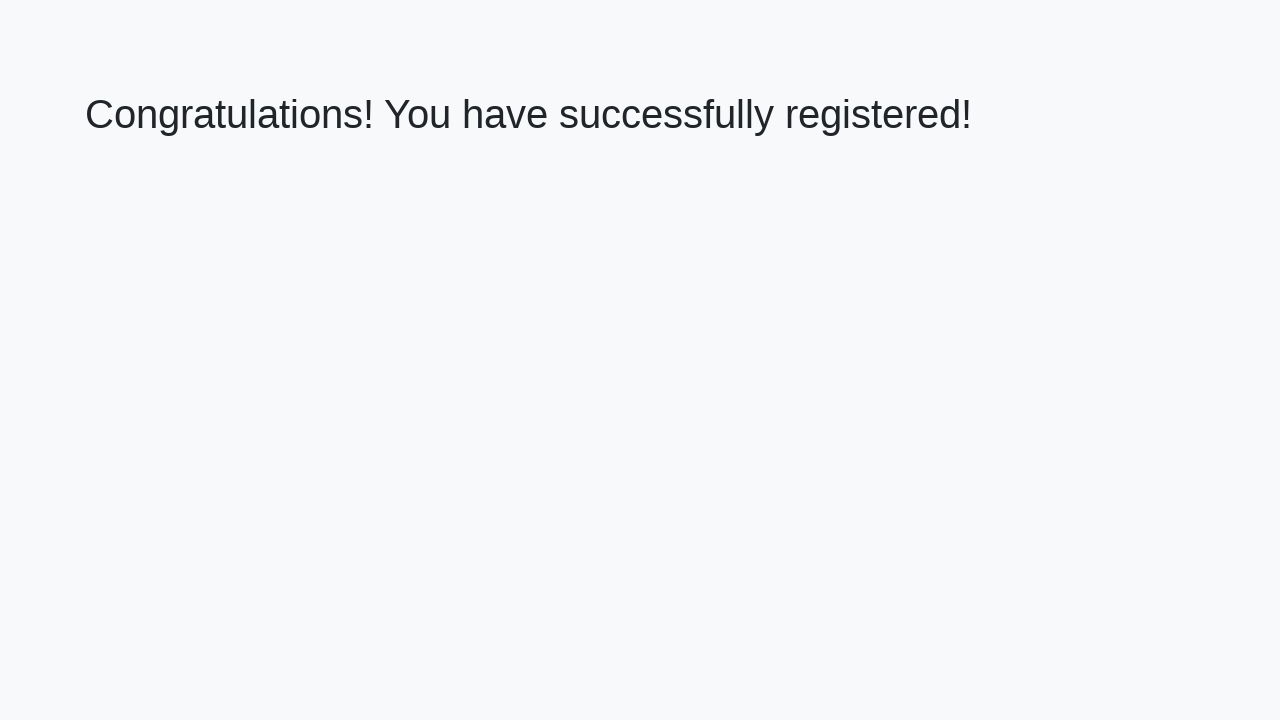

Verified successful registration message matches expected text
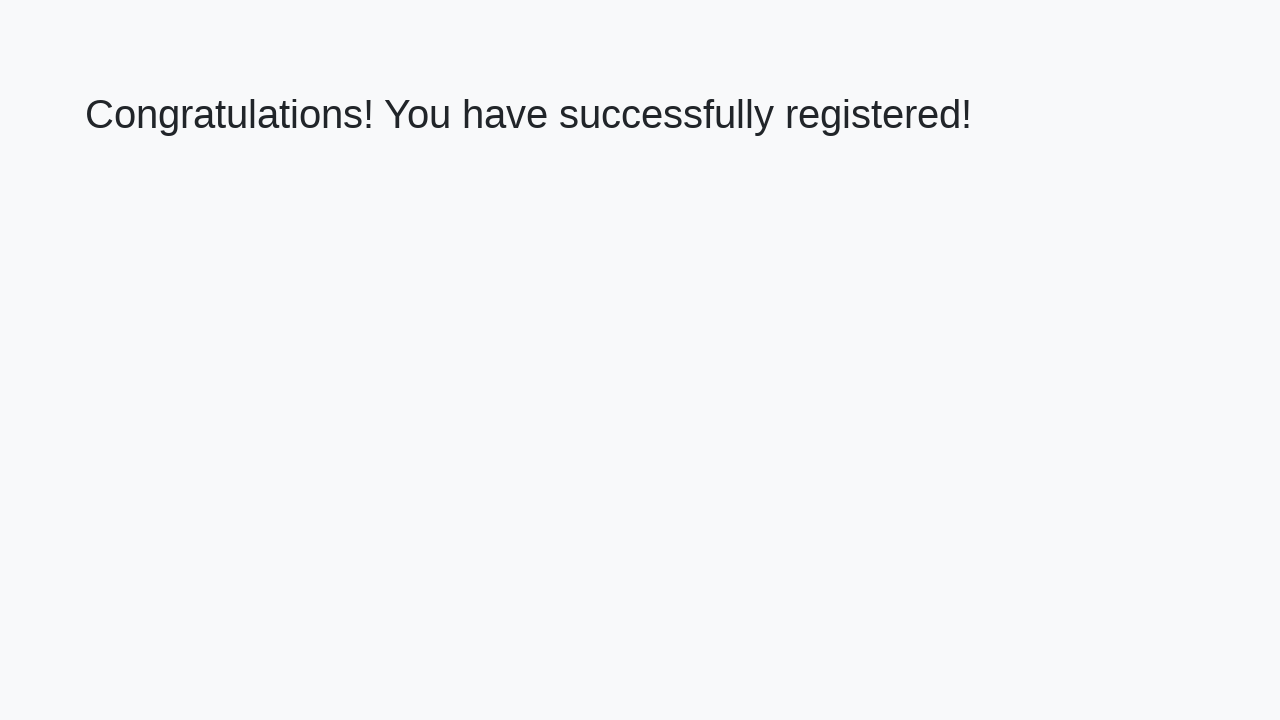

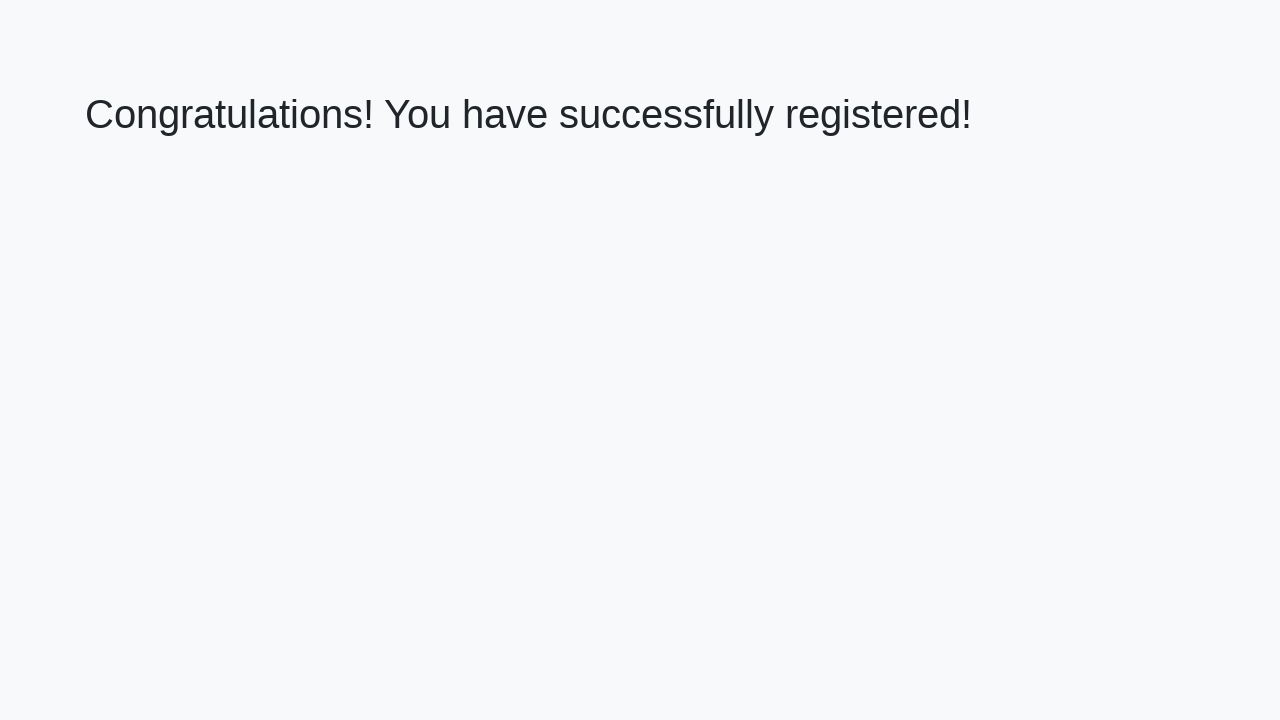